Tests unmarking todo items as complete by unchecking their checkboxes

Starting URL: https://demo.playwright.dev/todomvc

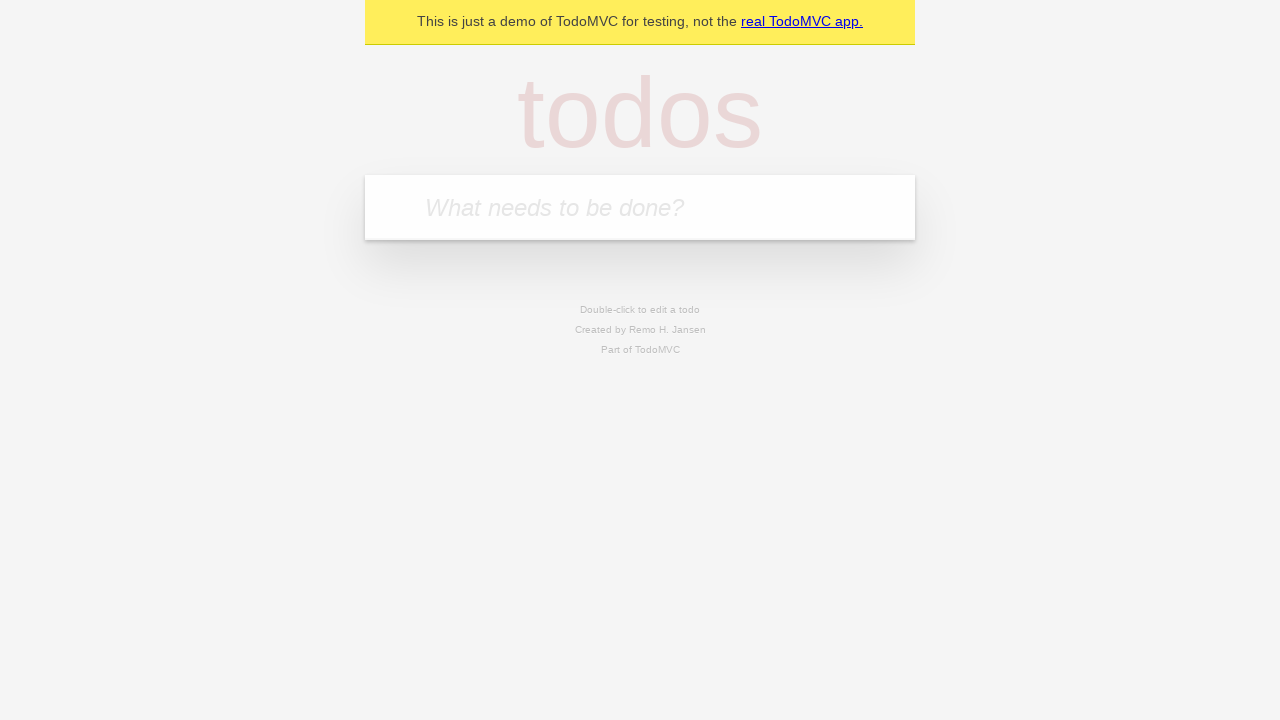

Filled todo input with 'buy some cheese' on internal:attr=[placeholder="What needs to be done?"i]
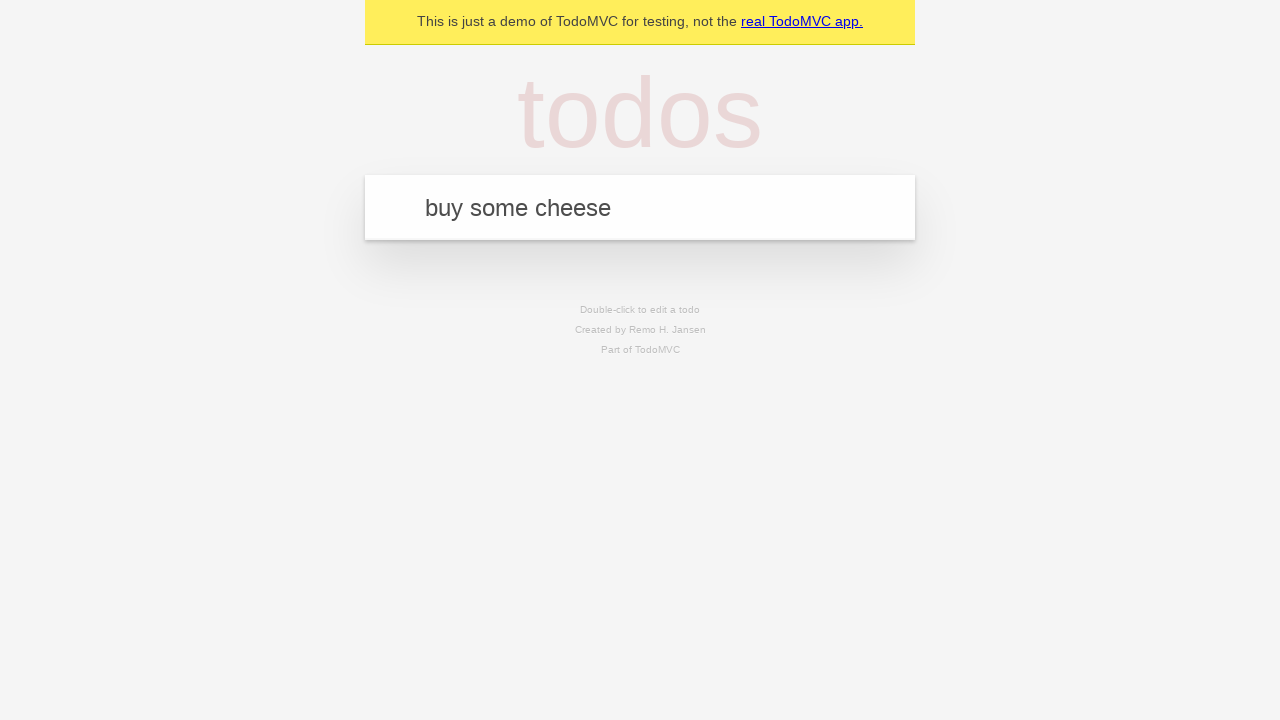

Pressed Enter to create first todo item on internal:attr=[placeholder="What needs to be done?"i]
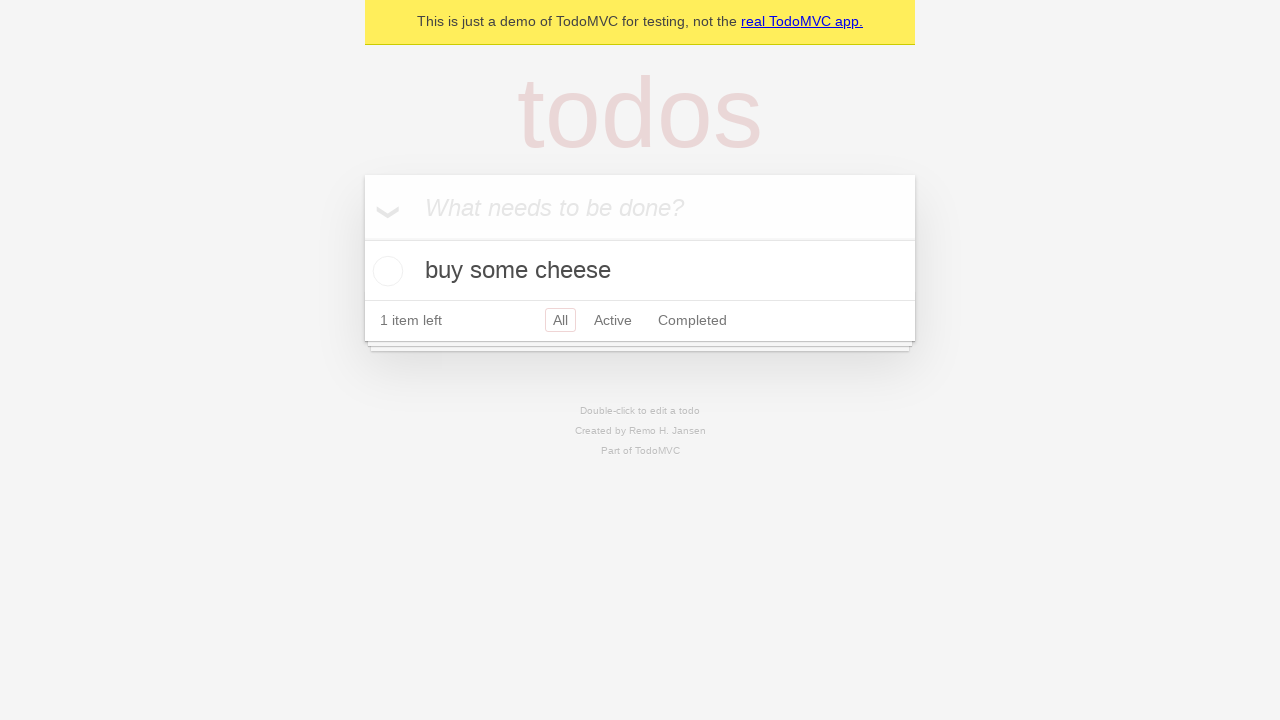

Filled todo input with 'feed the cat' on internal:attr=[placeholder="What needs to be done?"i]
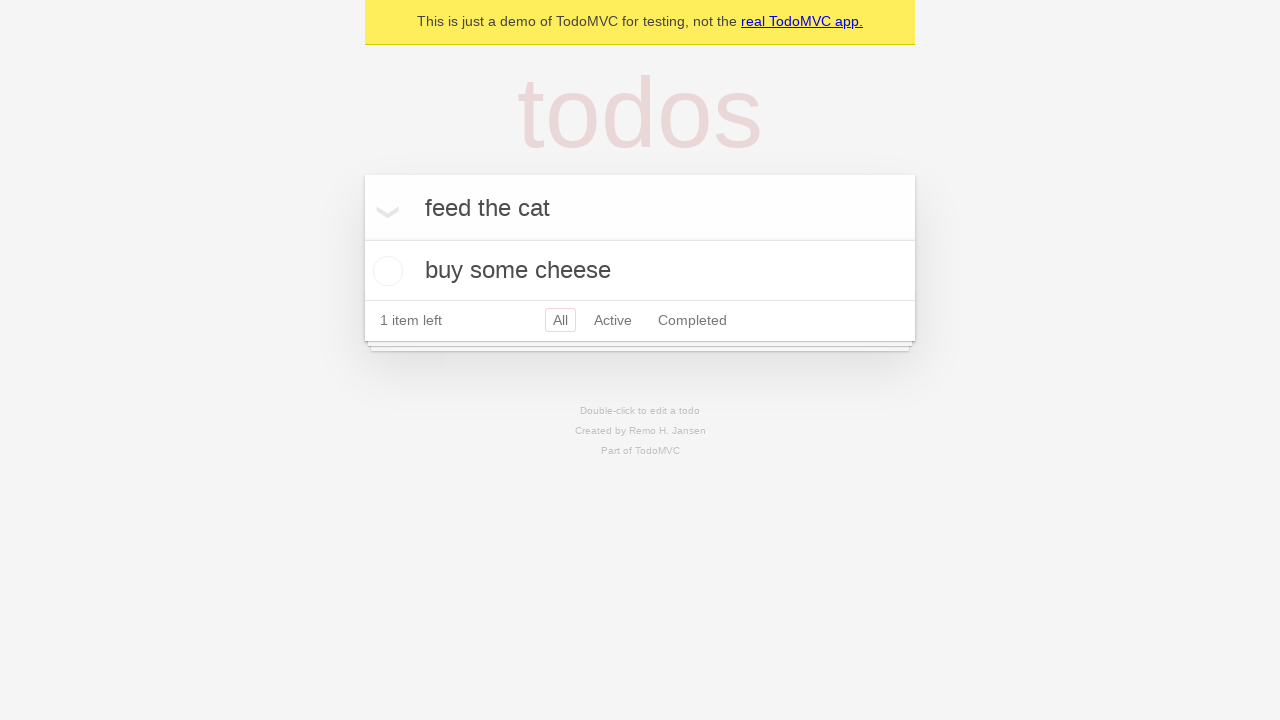

Pressed Enter to create second todo item on internal:attr=[placeholder="What needs to be done?"i]
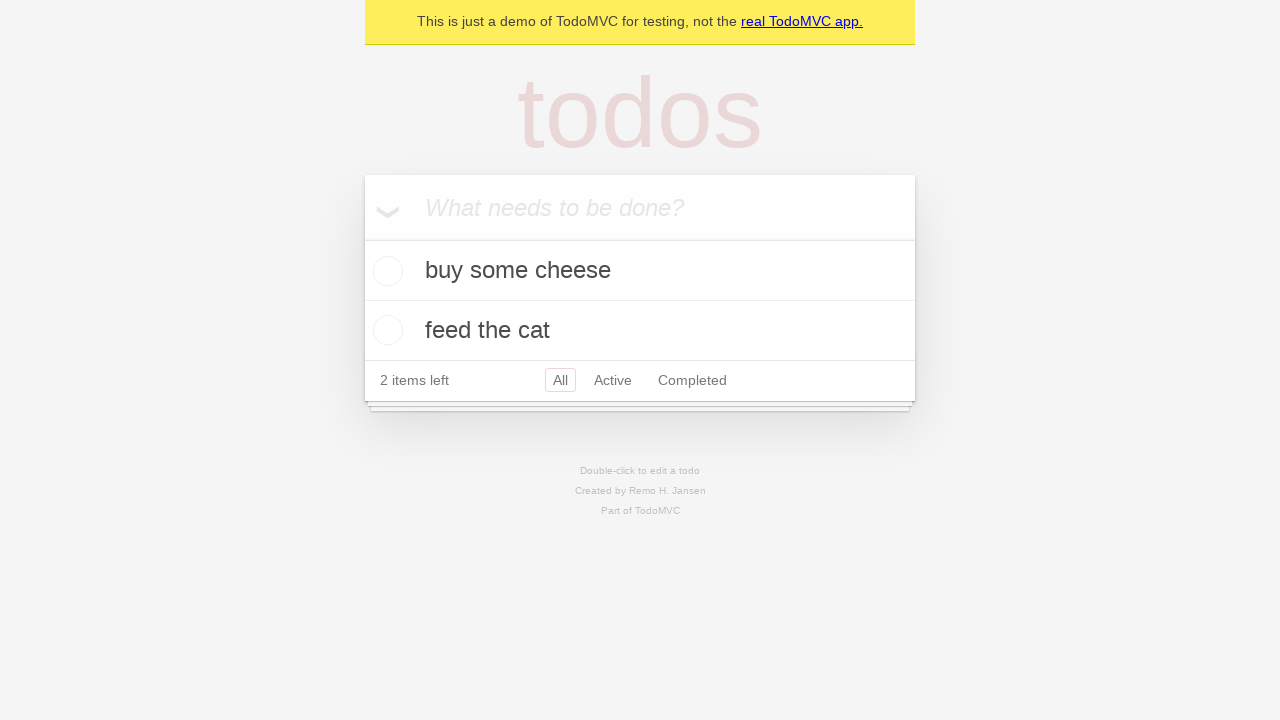

Waited for second todo item to be created
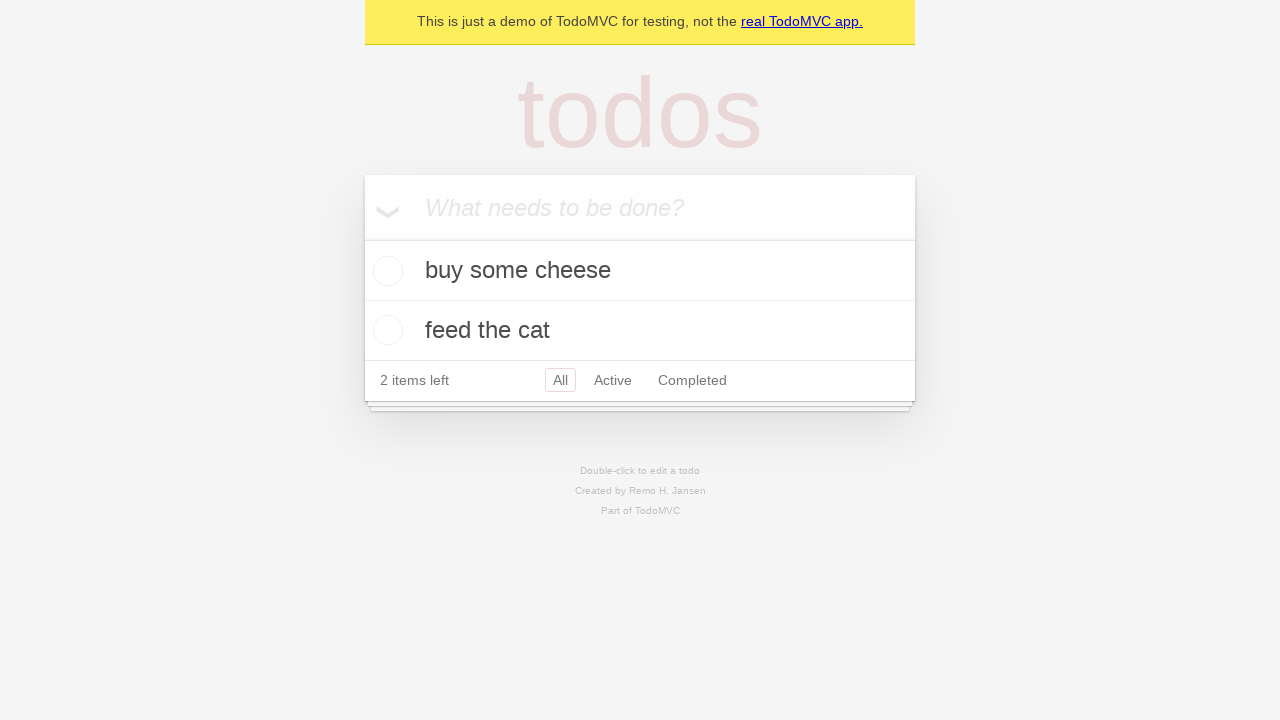

Checked the checkbox for the first todo item at (385, 271) on internal:testid=[data-testid="todo-item"s] >> nth=0 >> internal:role=checkbox
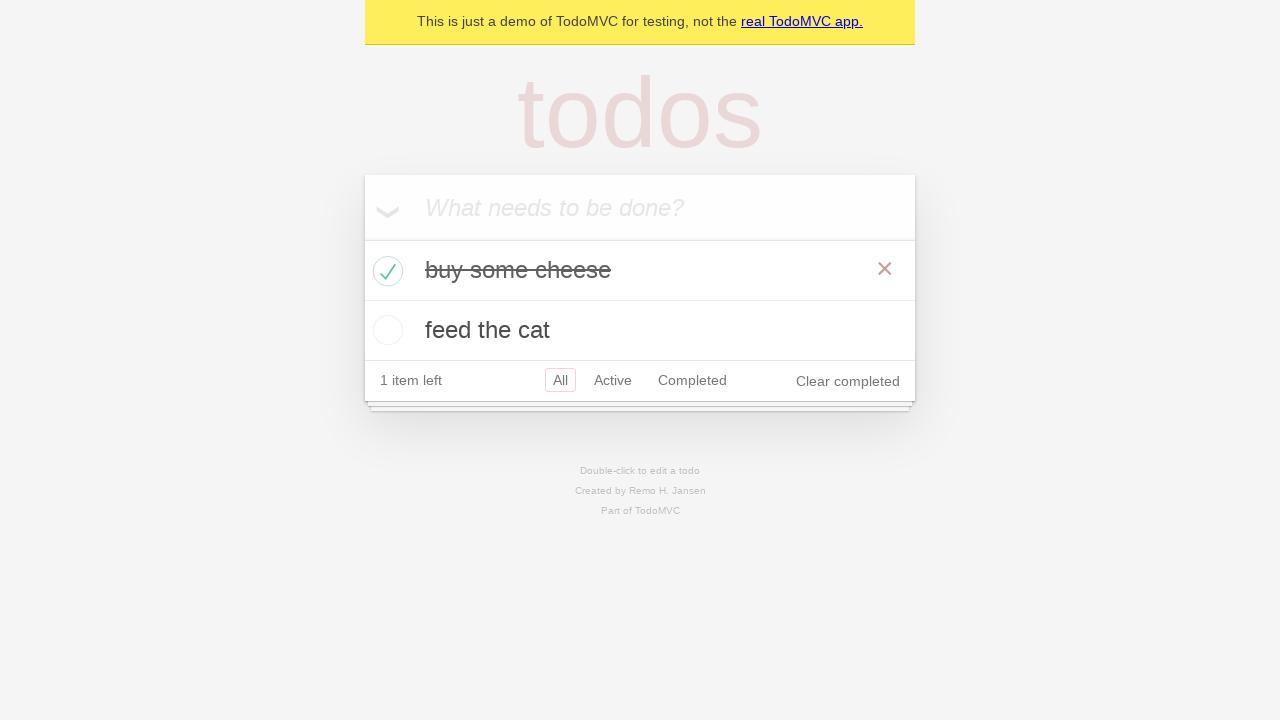

Unchecked the checkbox for the first todo item to mark it as incomplete at (385, 271) on internal:testid=[data-testid="todo-item"s] >> nth=0 >> internal:role=checkbox
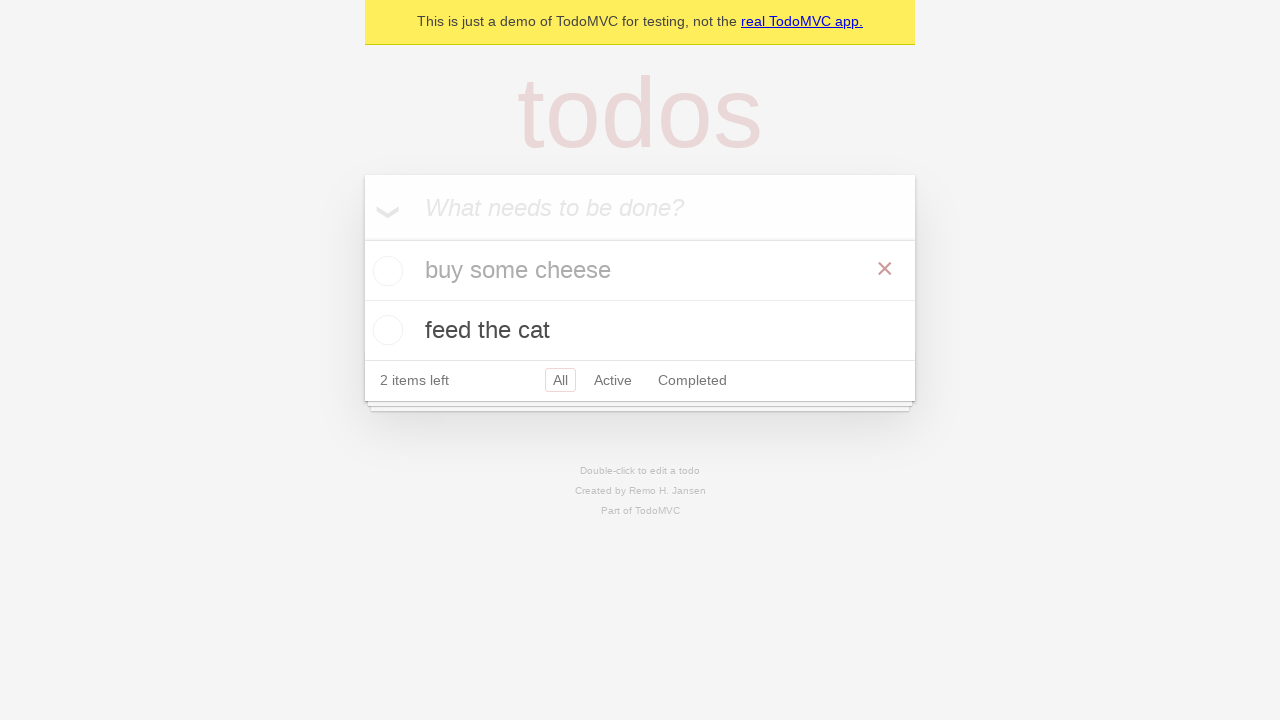

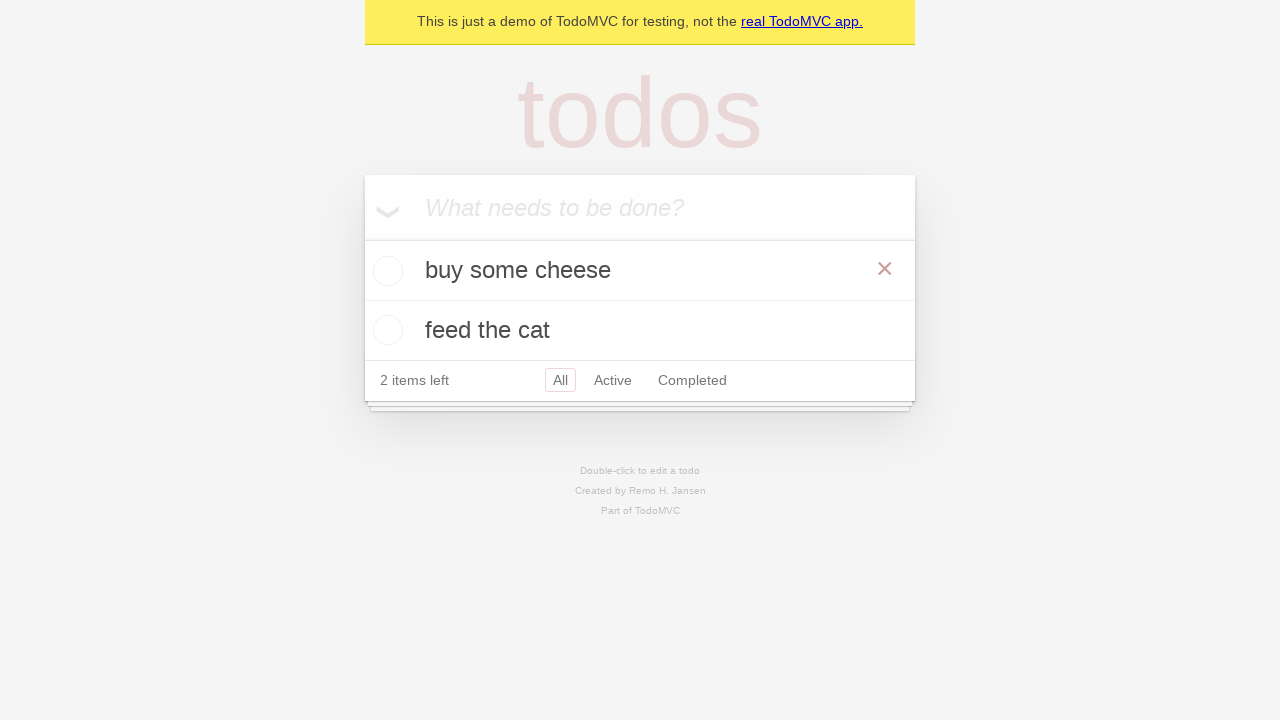